Tests search functionality by entering a search query and submitting the form

Starting URL: https://soccerzone.com/

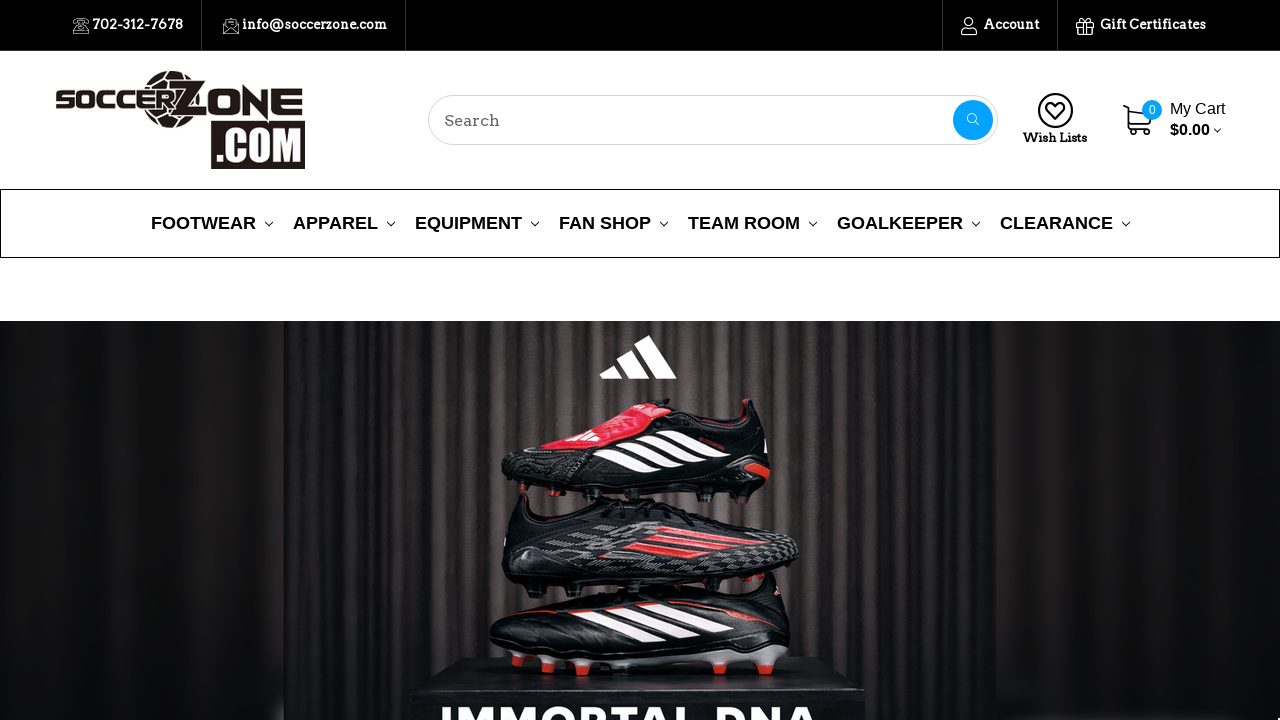

Clicked on search box at (713, 120) on input[name='search_query_adv']
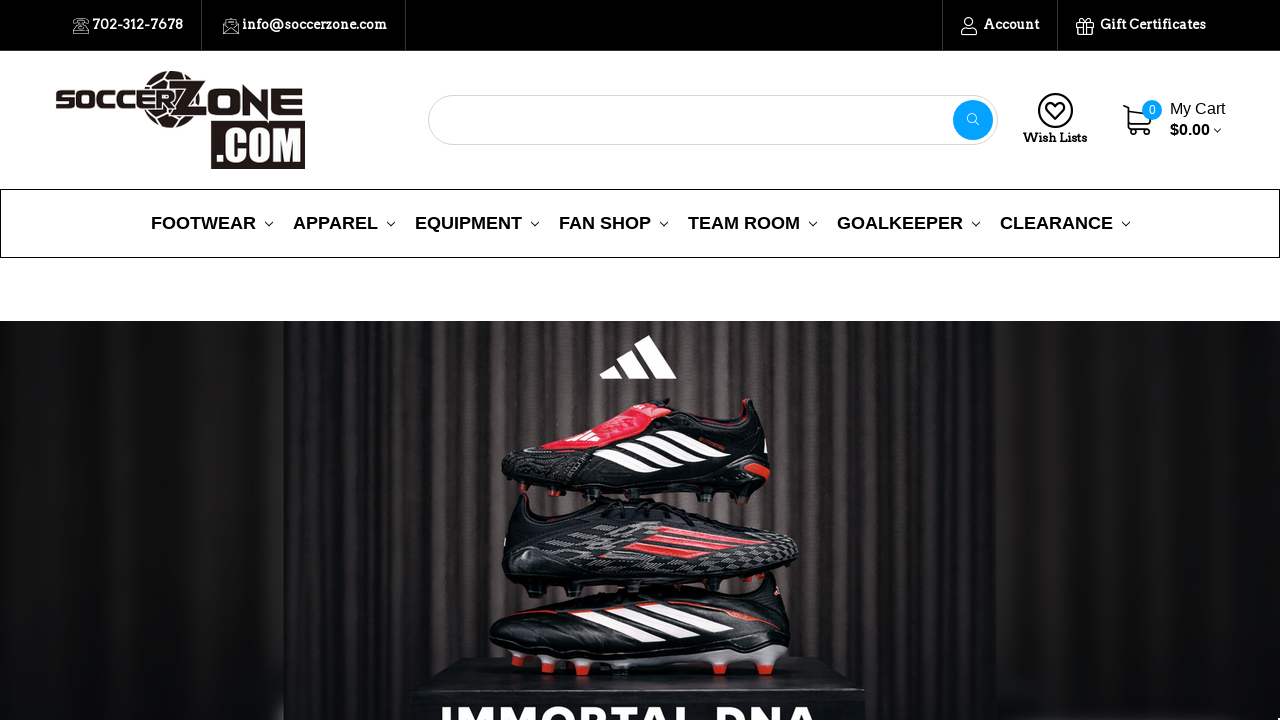

Filled search box with 'ball' on input[name='search_query_adv']
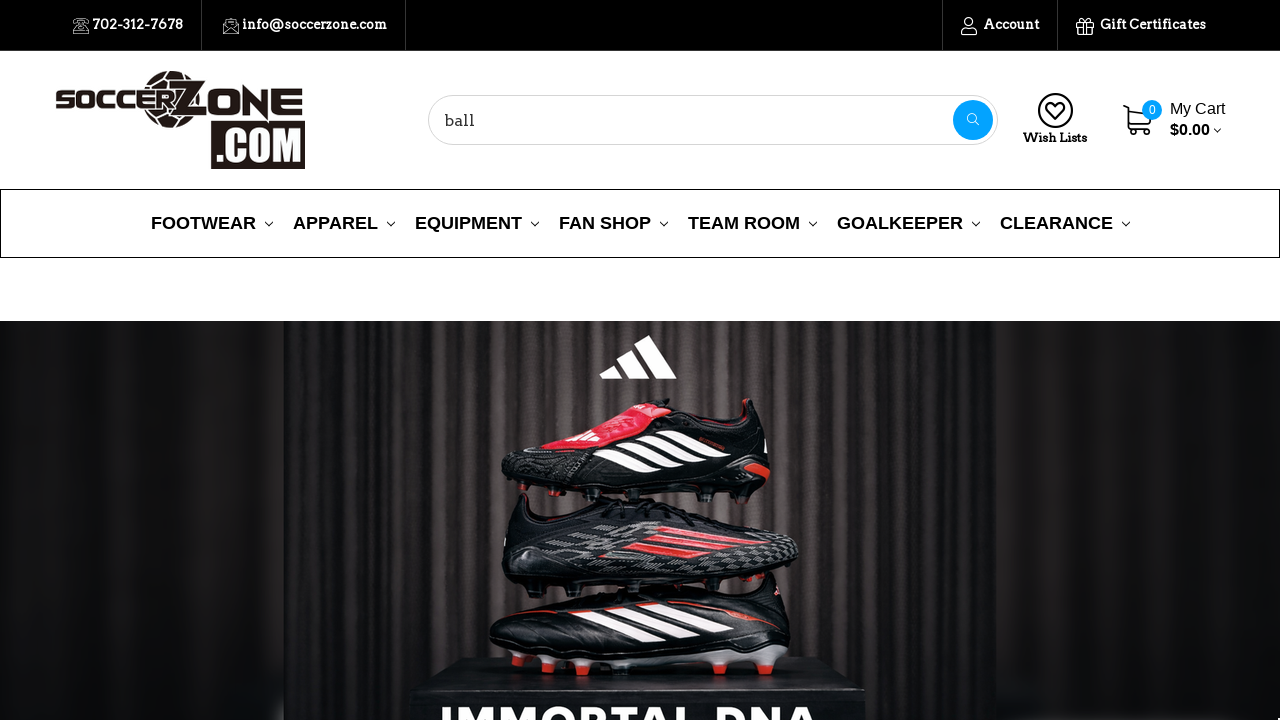

Clicked search button to submit form at (973, 120) on button[name='go']
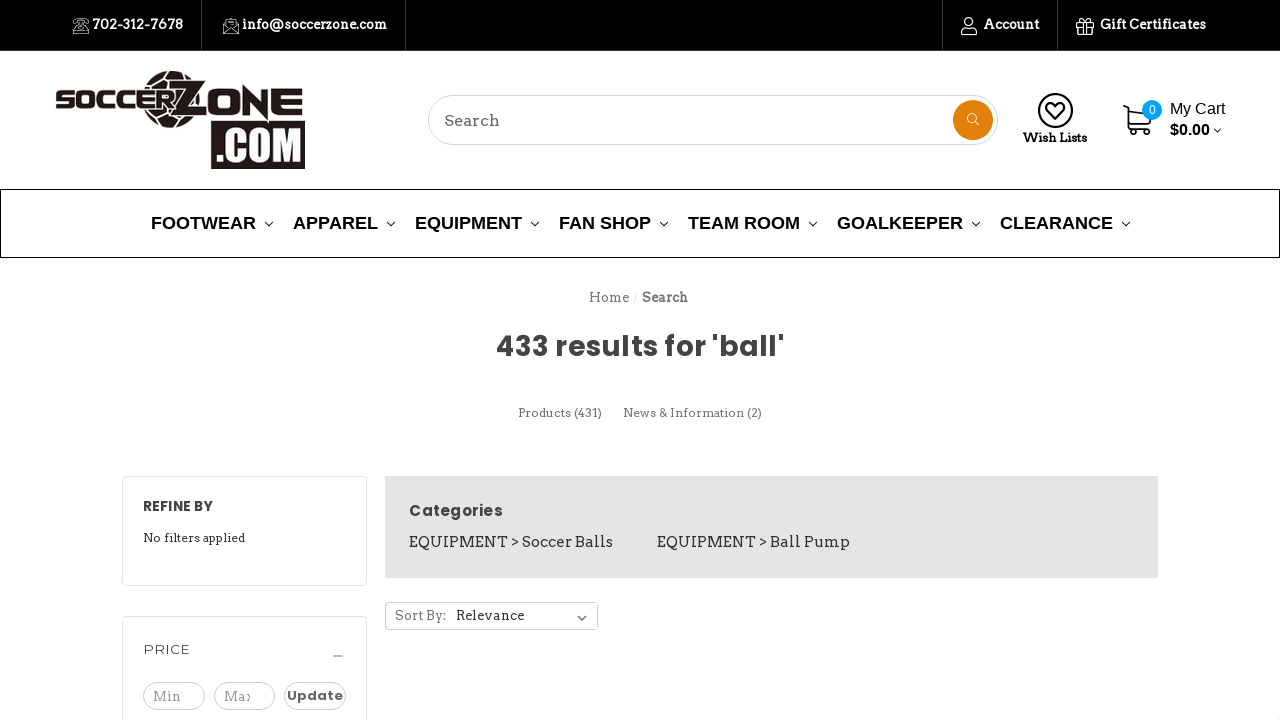

Search results page loaded
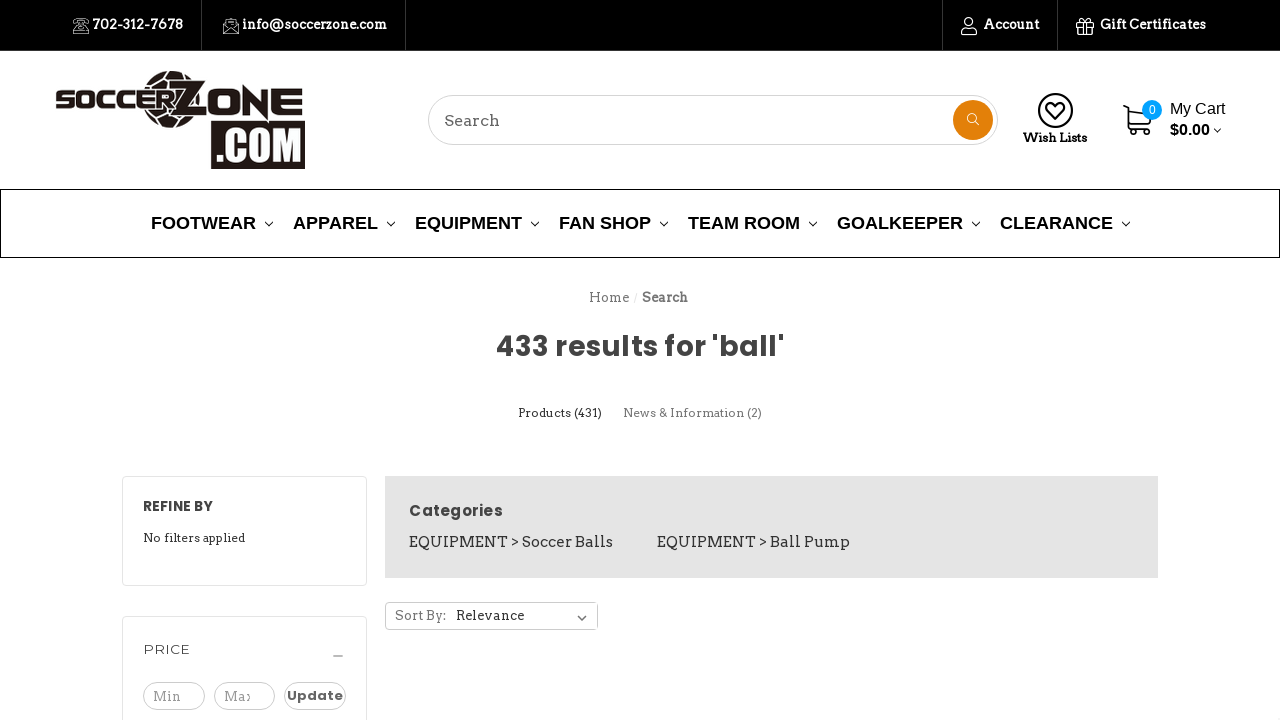

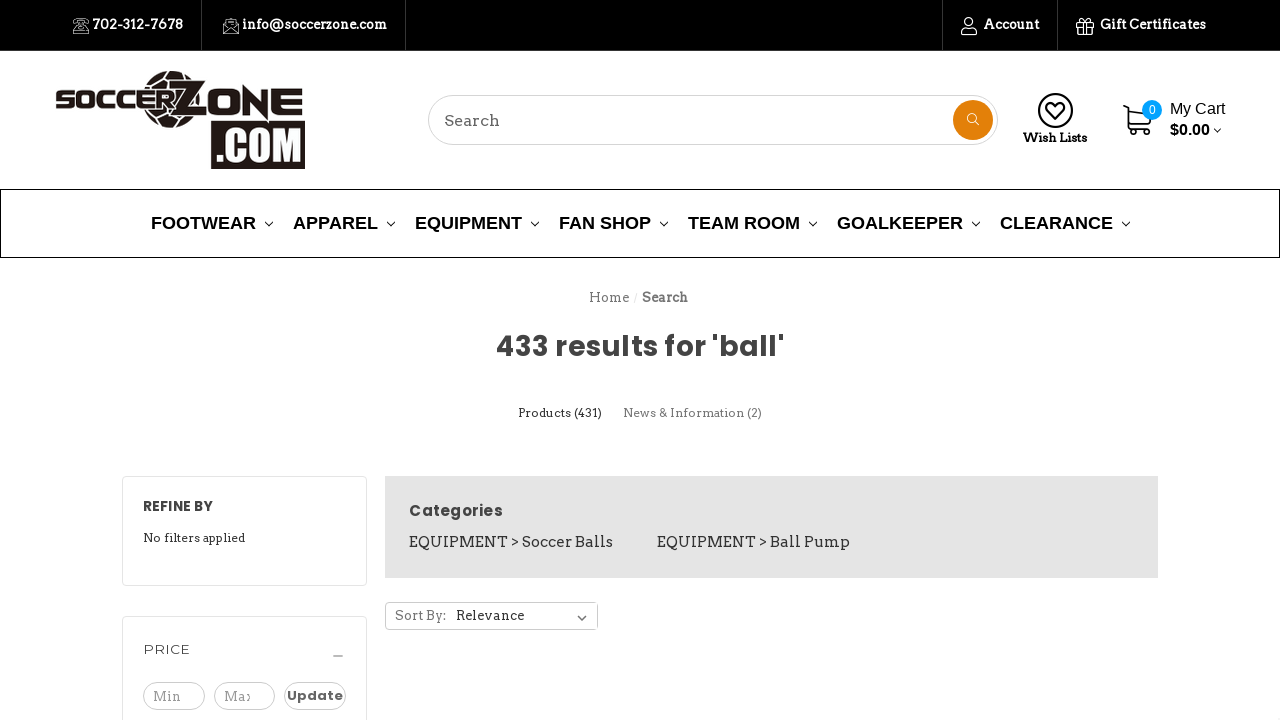